Navigates to a Stepik lesson page, fills in an answer "get()" in a textarea field, and clicks the submit button to submit the solution.

Starting URL: https://stepik.org/lesson/25969/step/12

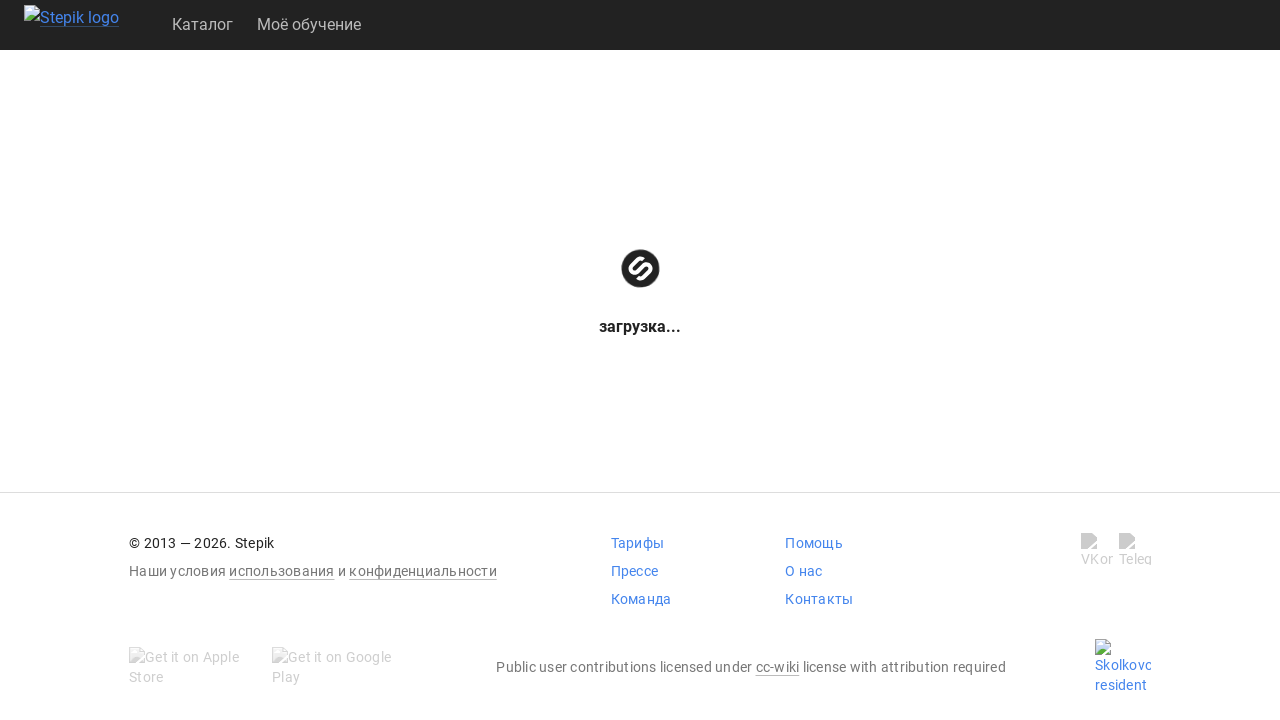

Waited for textarea to be visible
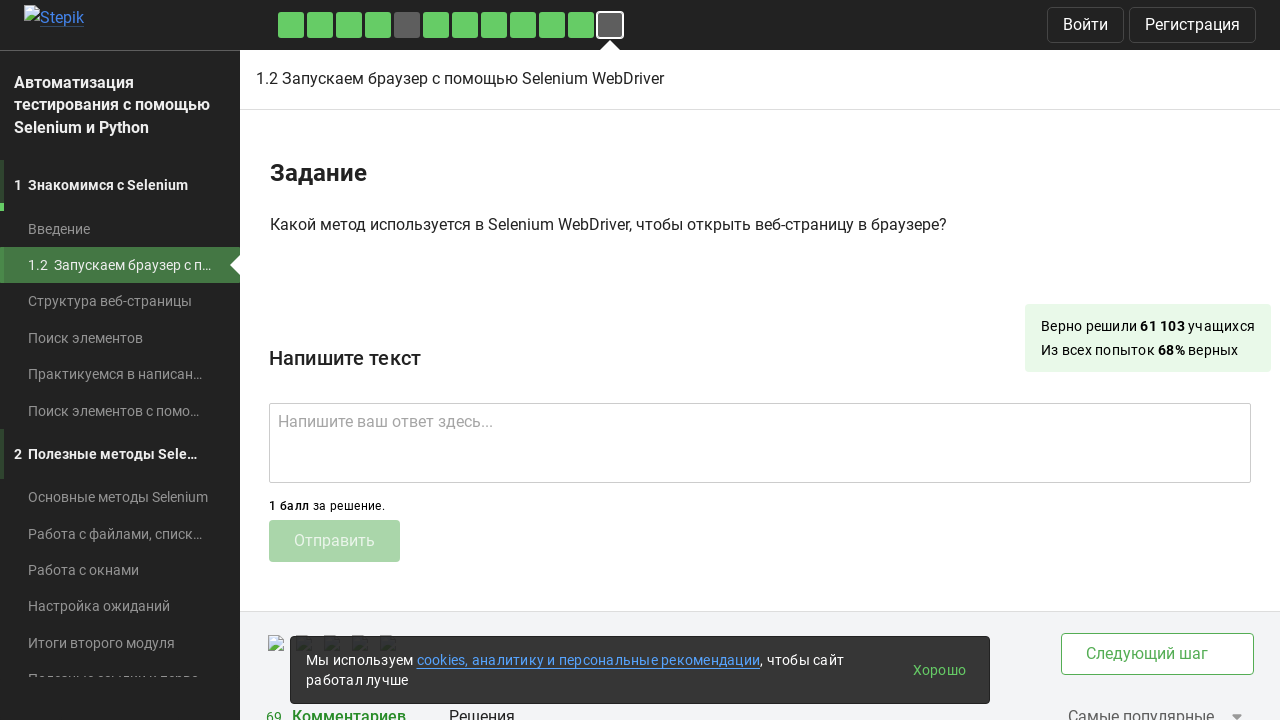

Filled textarea with answer 'get()' on .textarea
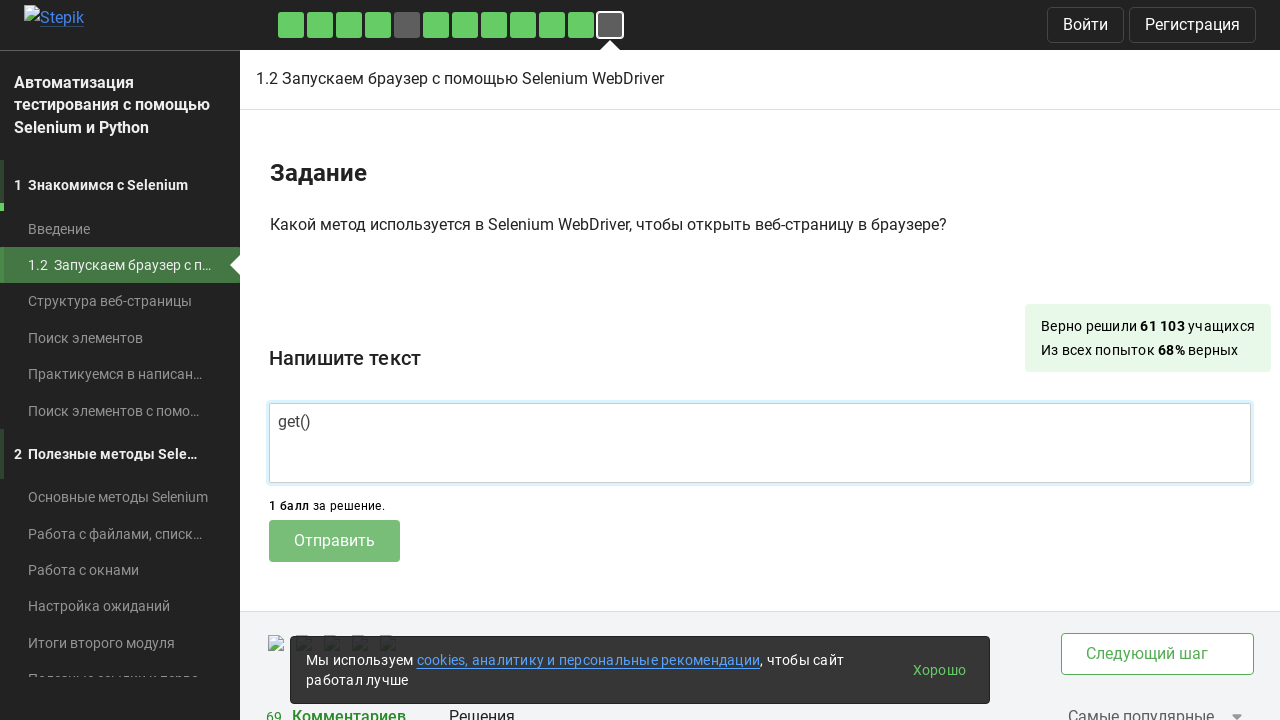

Clicked submit button to submit the solution at (334, 541) on .submit-submission
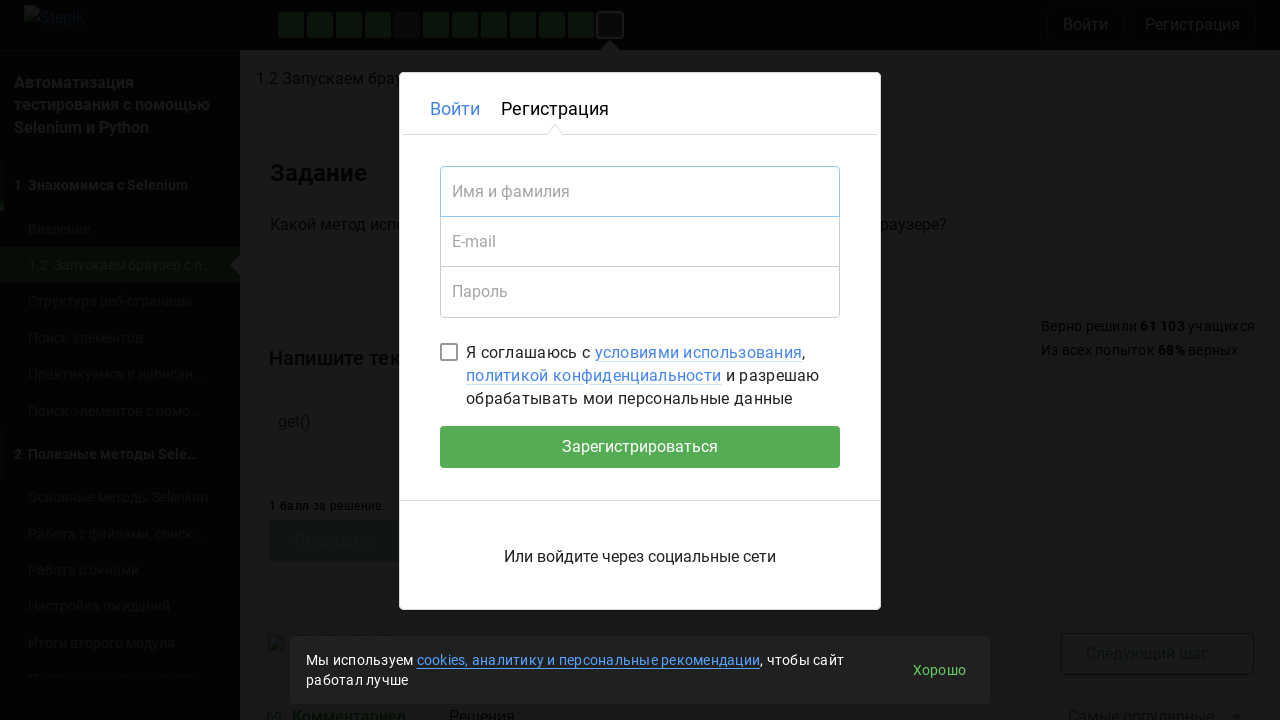

Waited 2 seconds for response processing
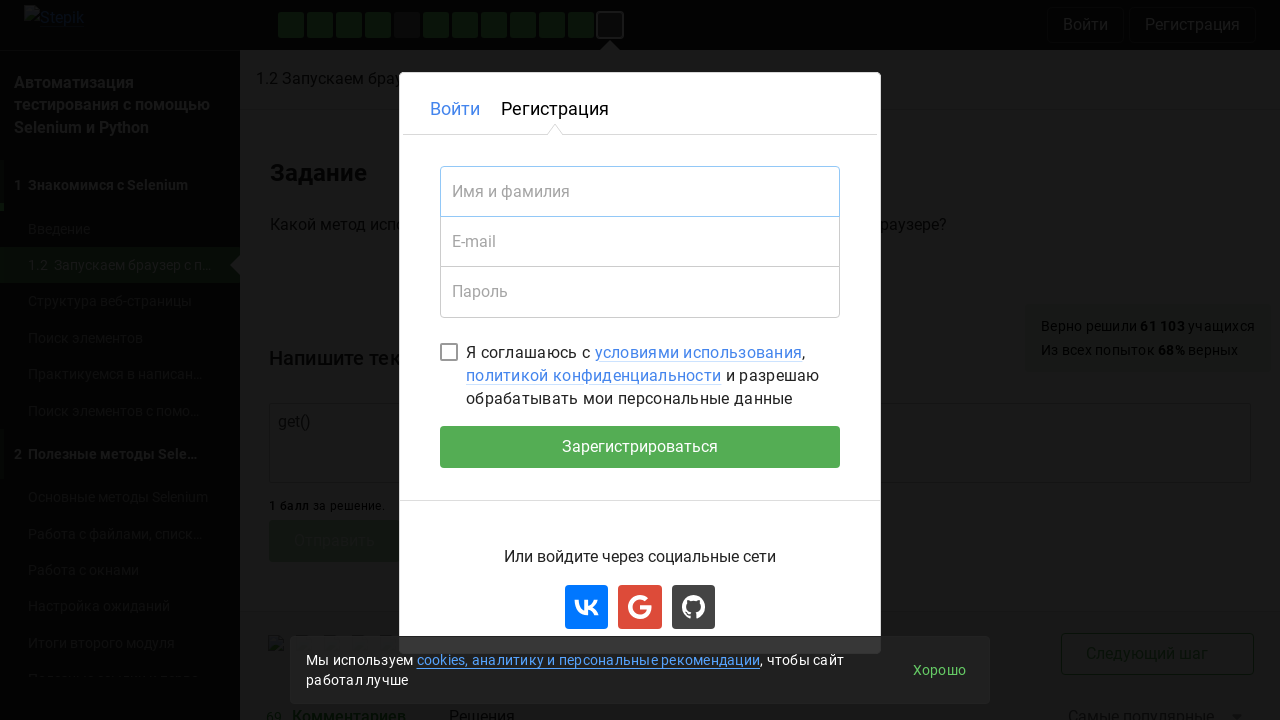

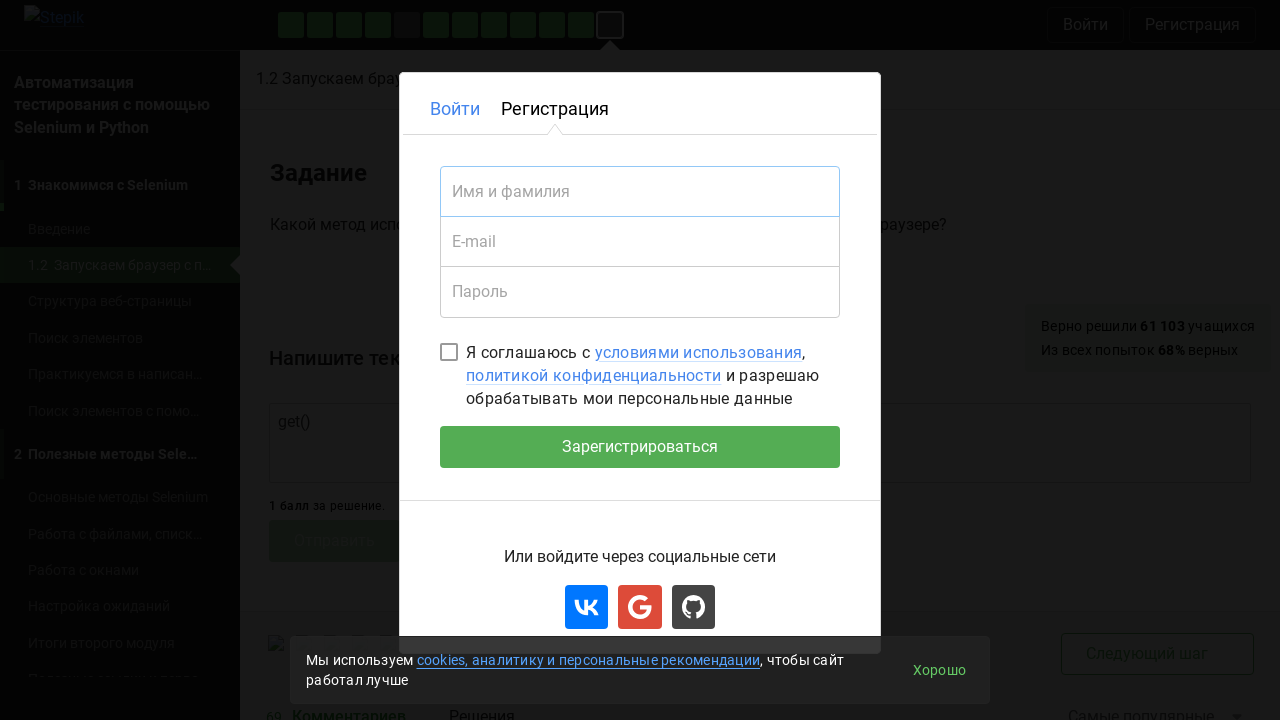